Tests a data types form by filling in personal information fields (name, address, email, phone, etc.) with the zip-code intentionally left empty, then submits and verifies that zip-code shows an error (danger class) while all other fields show success validation.

Starting URL: http://bonigarcia.dev/selenium-webdriver-java/data-types.html

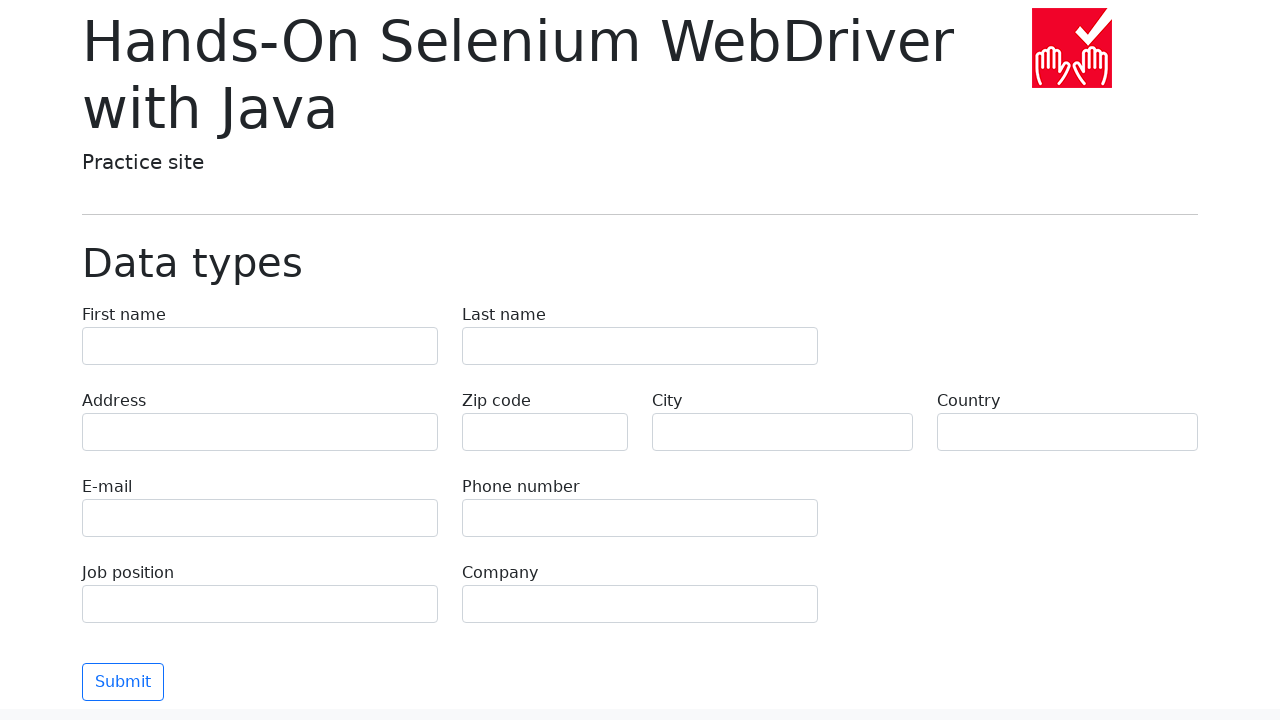

Filled first name field with 'Иван' on input[name='first-name']
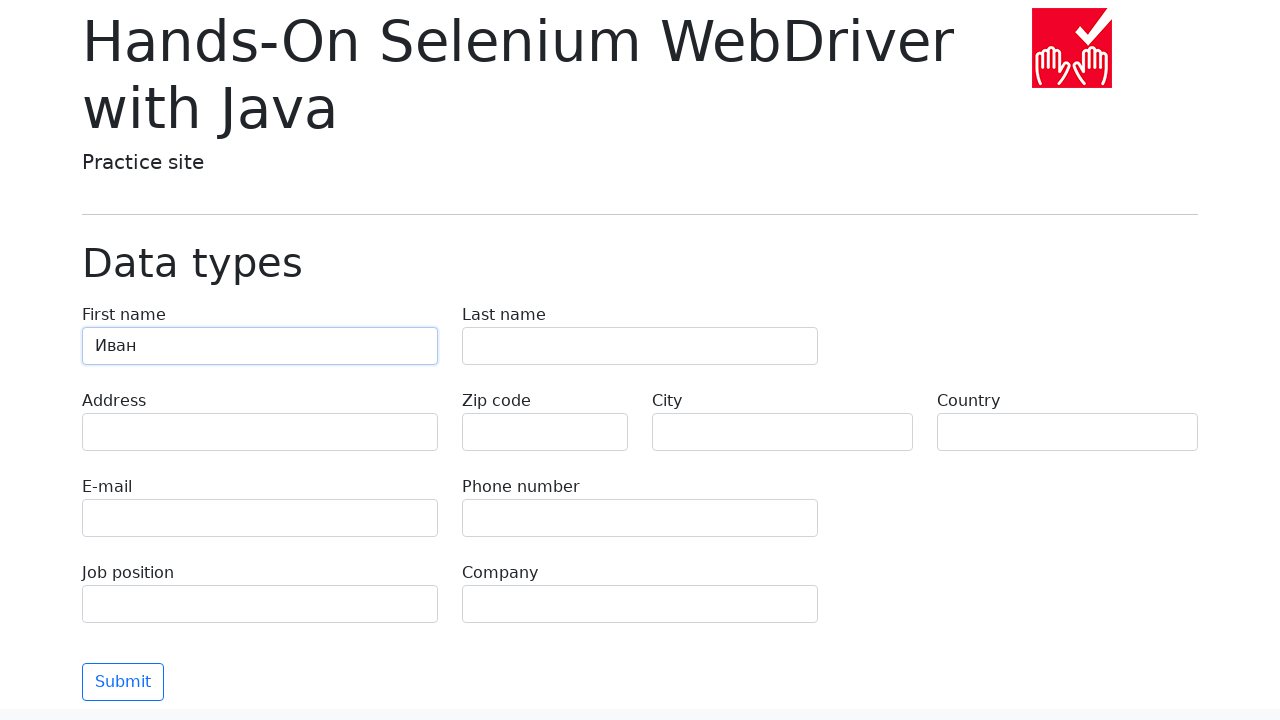

Filled last name field with 'Петров' on input[name='last-name']
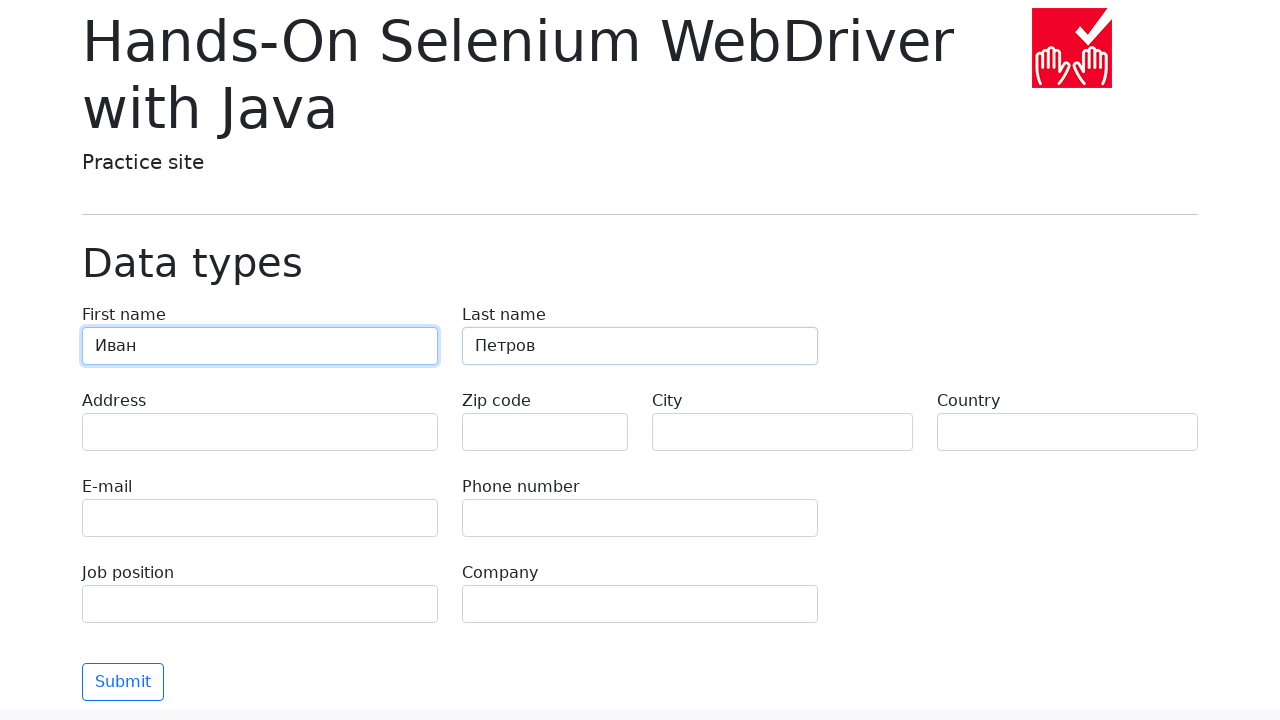

Filled address field with 'Ленина, 55-3' on input[name='address']
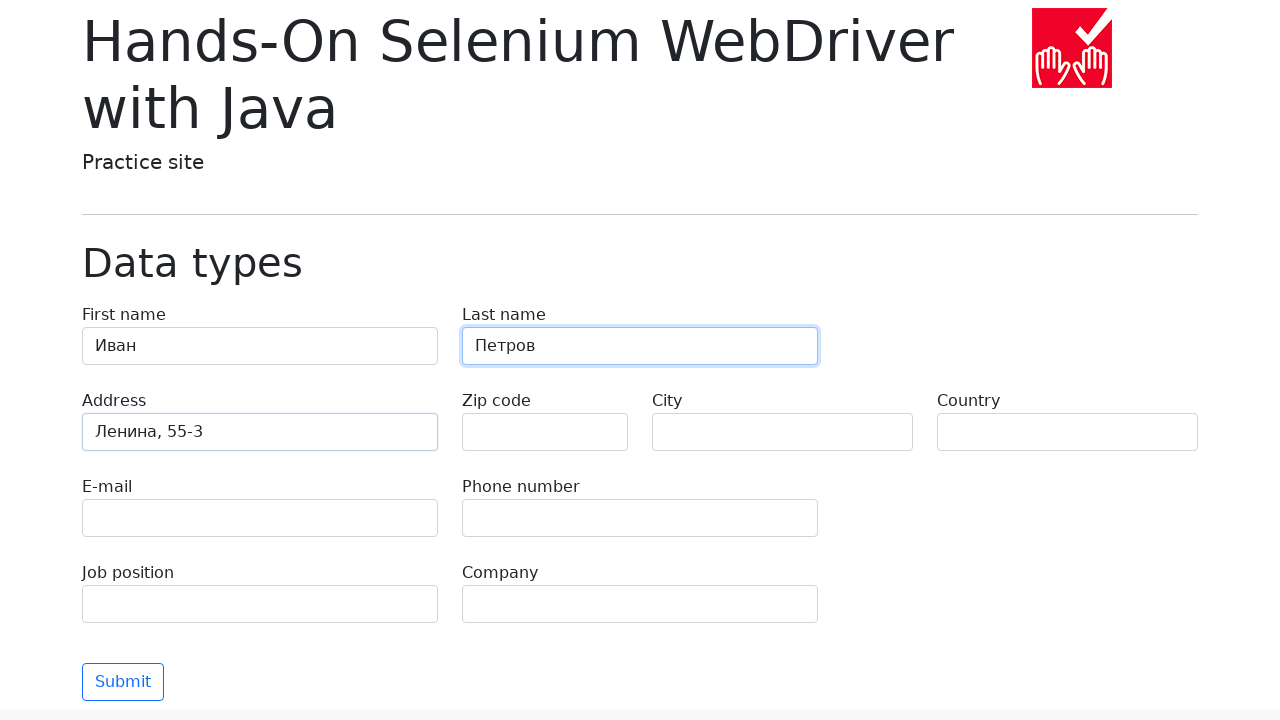

Filled email field with 'test@skypro.com' on input[name='e-mail']
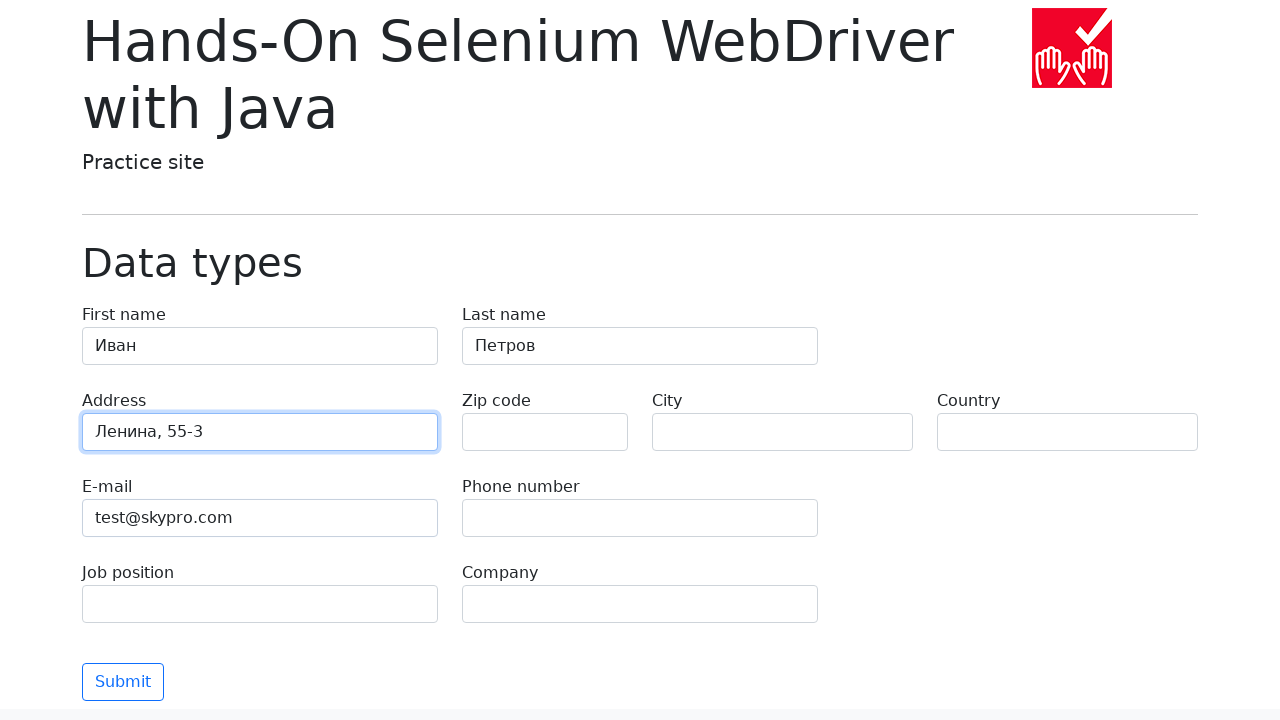

Filled phone field with '+7985899998787' on input[name='phone']
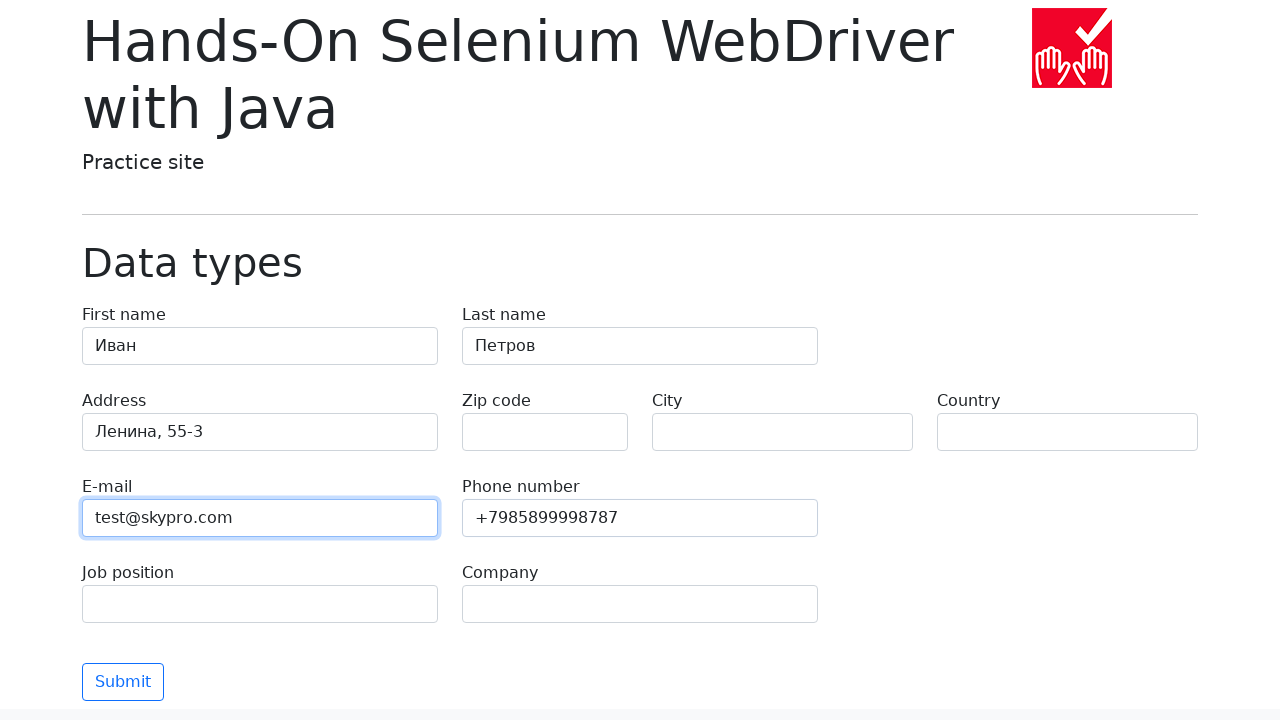

Left zip-code field empty to trigger validation error on input[name='zip-code']
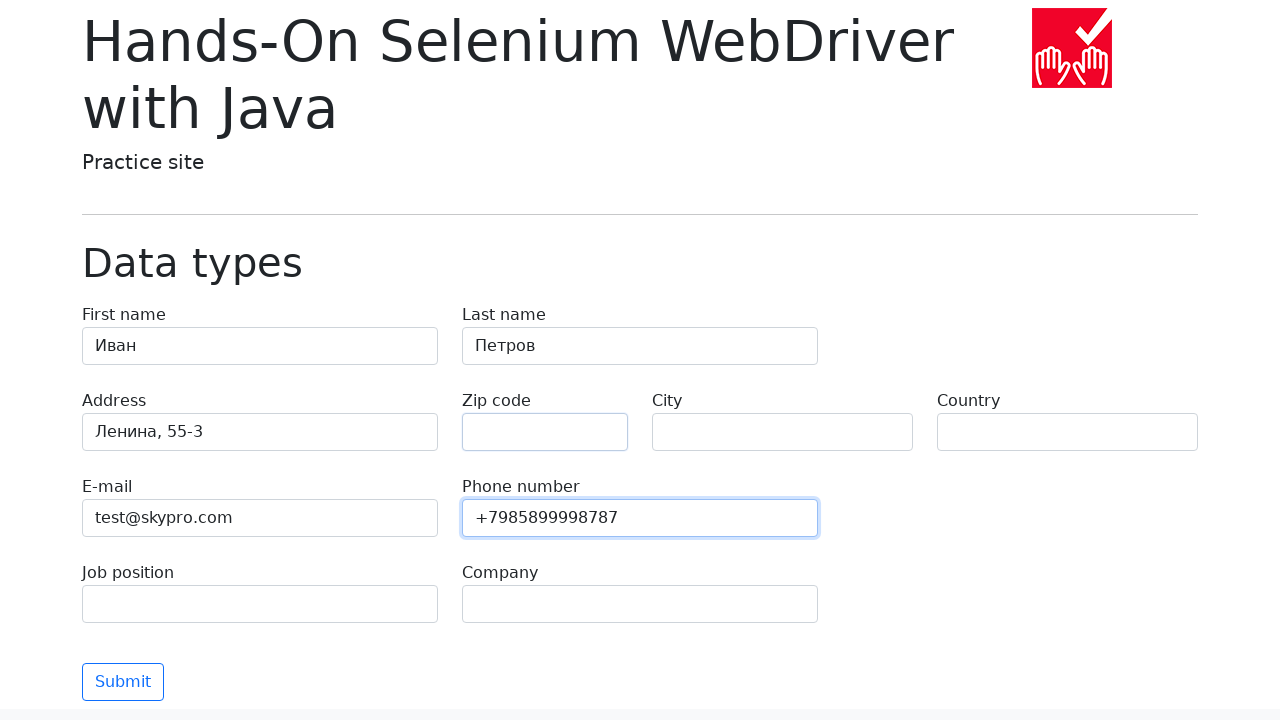

Filled city field with 'Москва' on input[name='city']
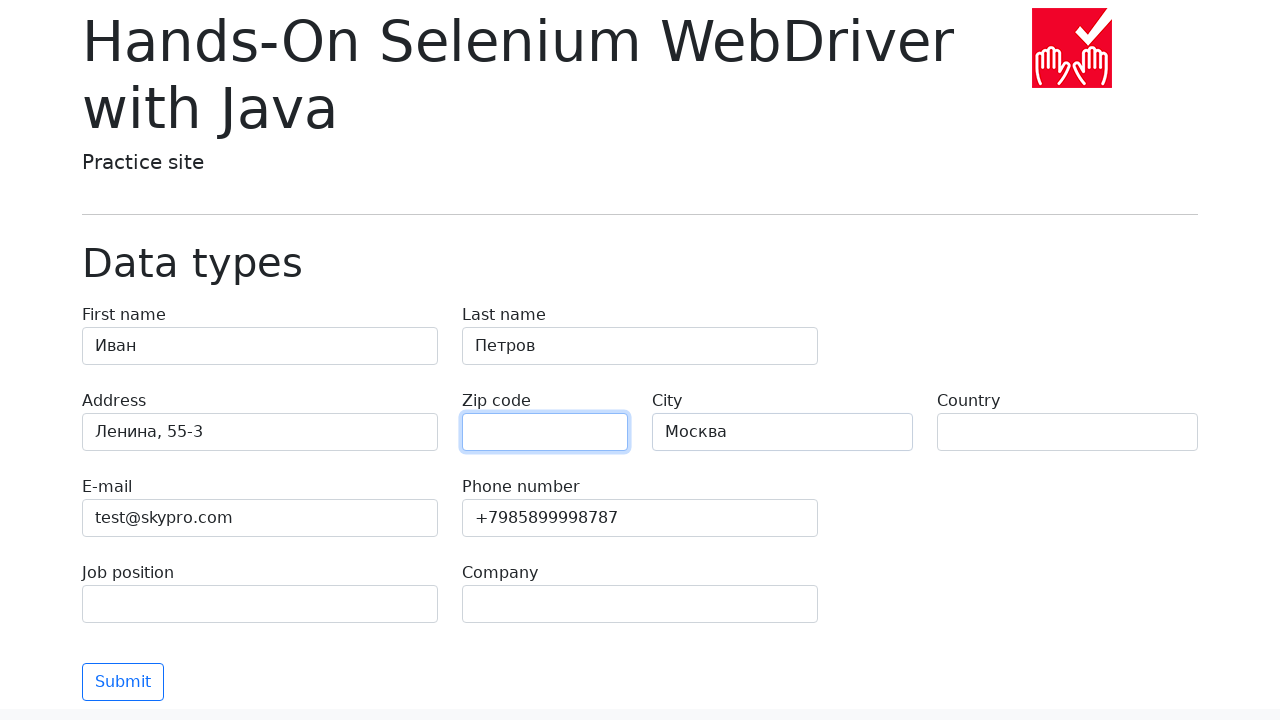

Filled country field with 'Россия' on input[name='country']
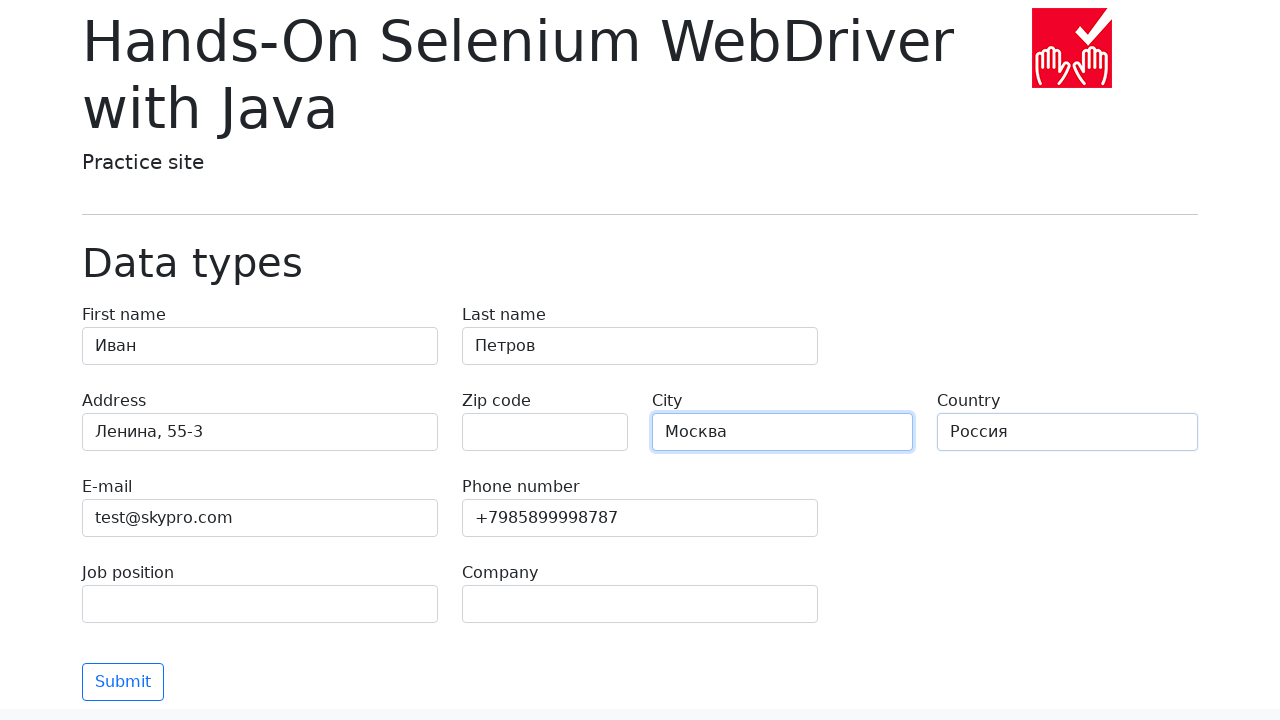

Filled job position field with 'QA' on input[name='job-position']
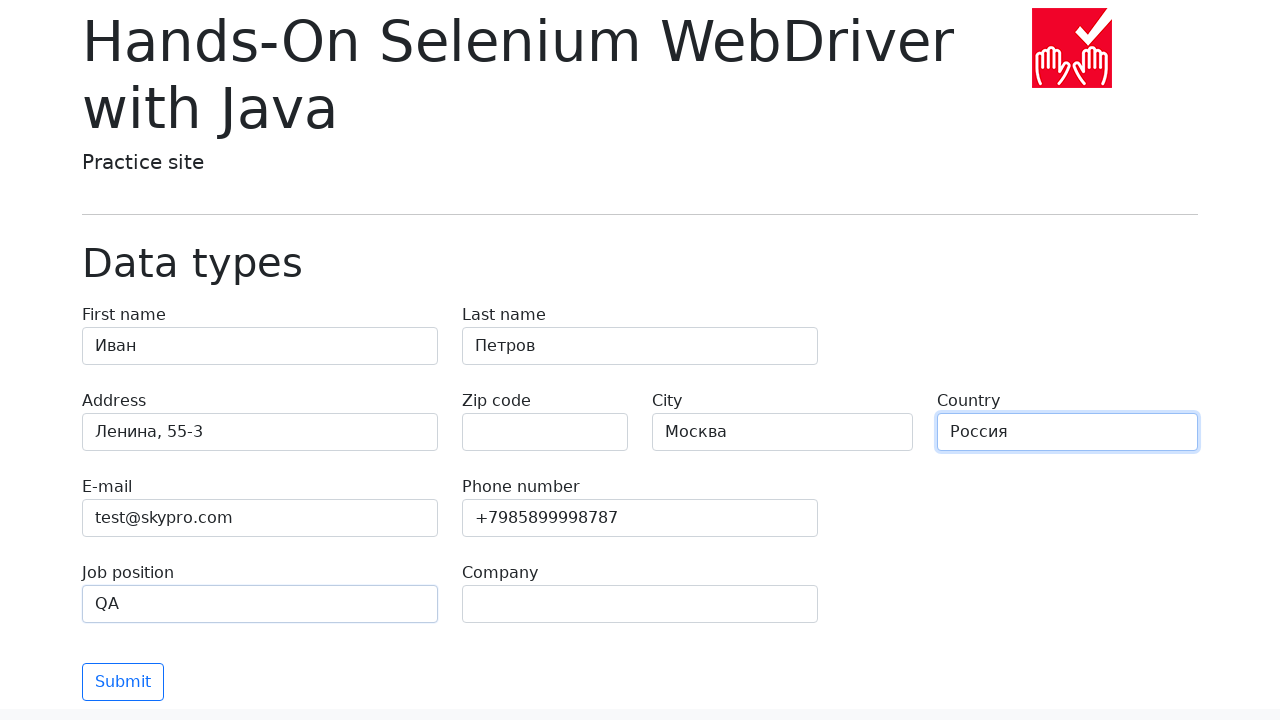

Filled company field with 'SkyPro' on input[name='company']
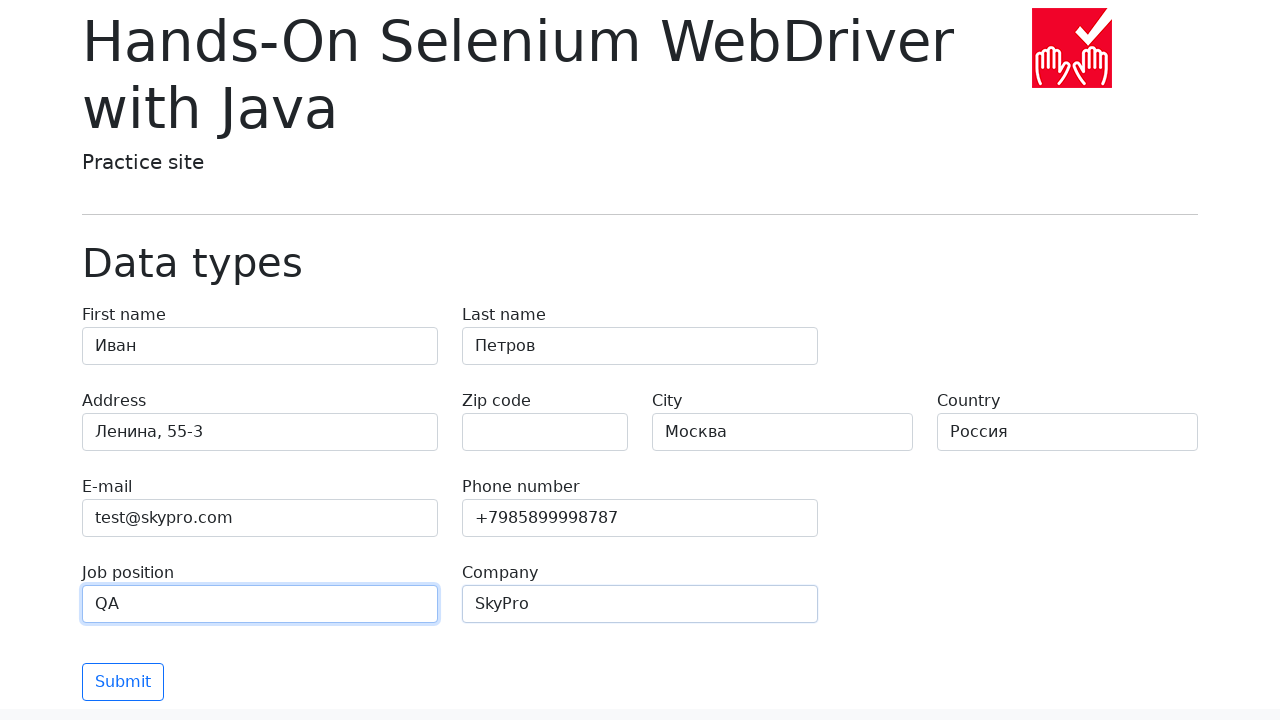

Clicked Submit button to submit the form at (123, 682) on xpath=//button[text()='Submit']
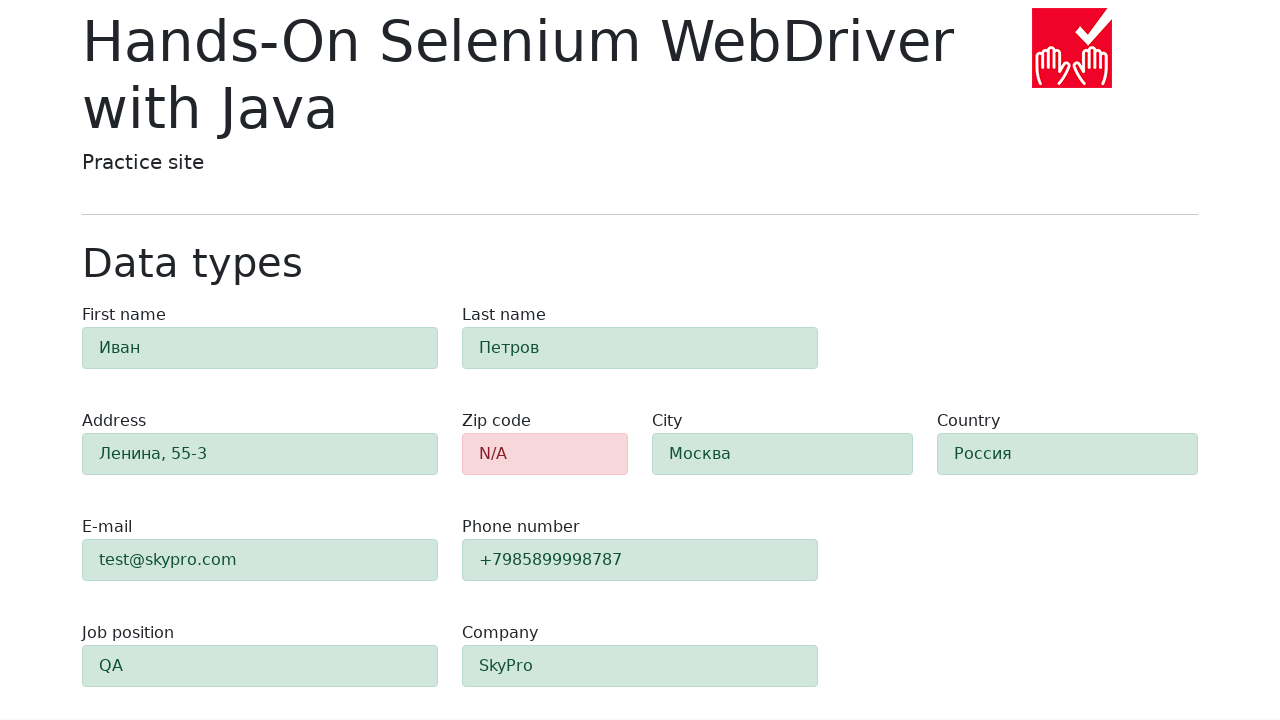

Waited for zip-code field to display danger class validation error
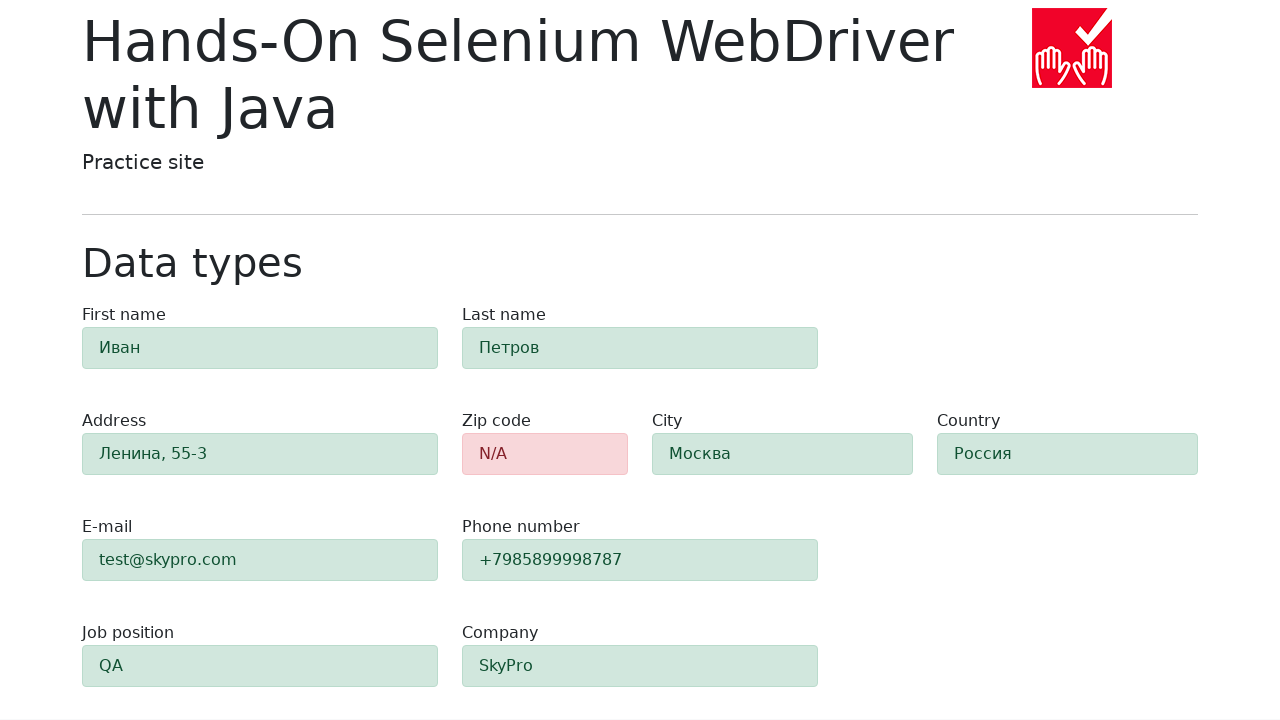

Verified zip-code field has danger class (validation error)
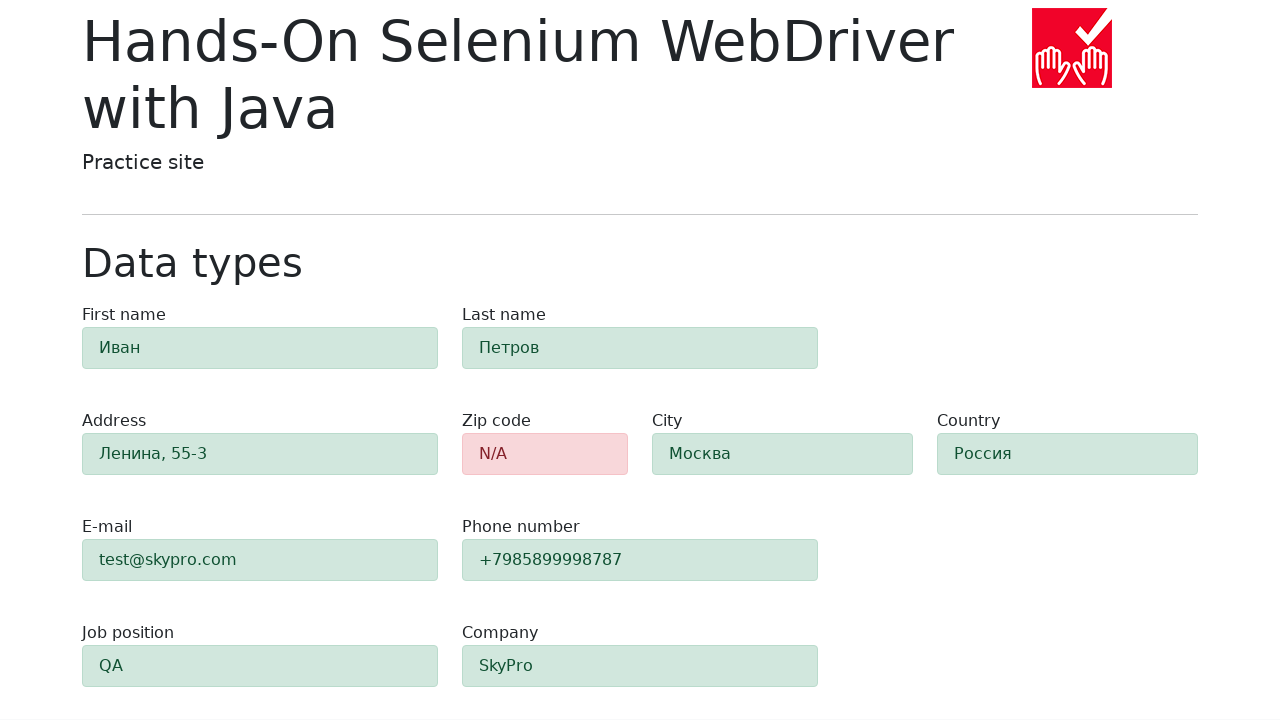

Verified first-name field has success class
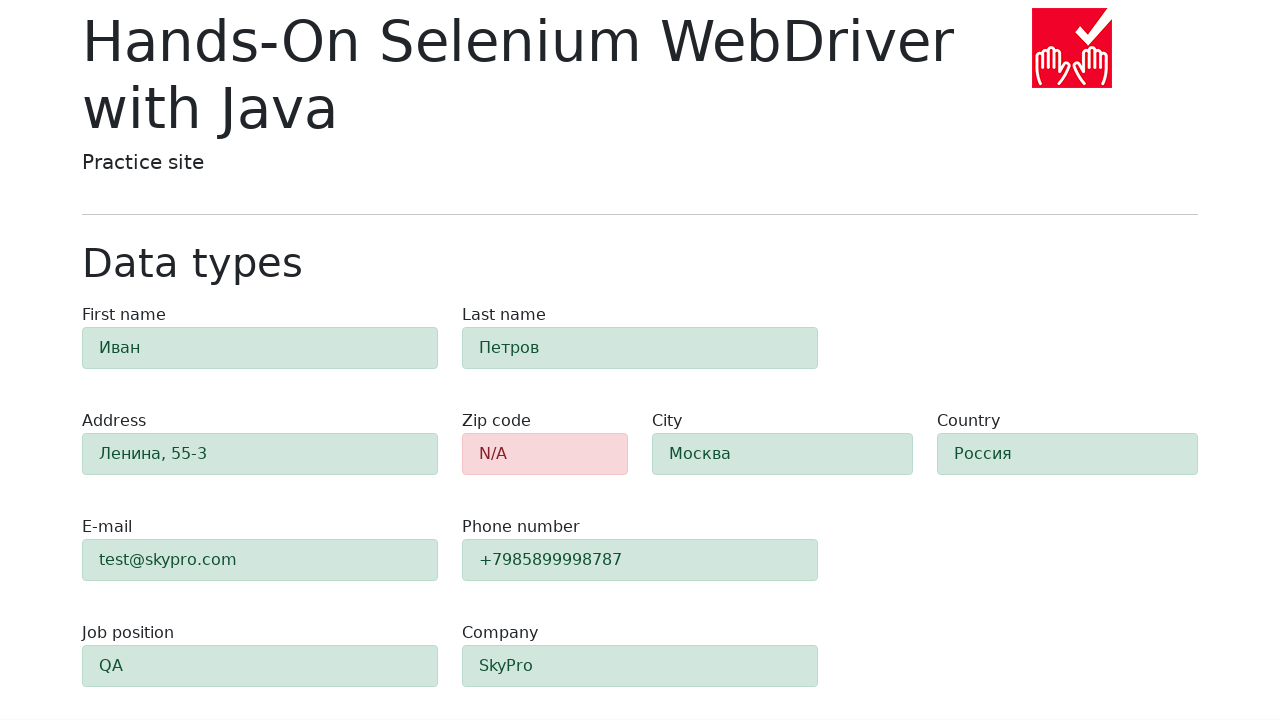

Verified last-name field has success class
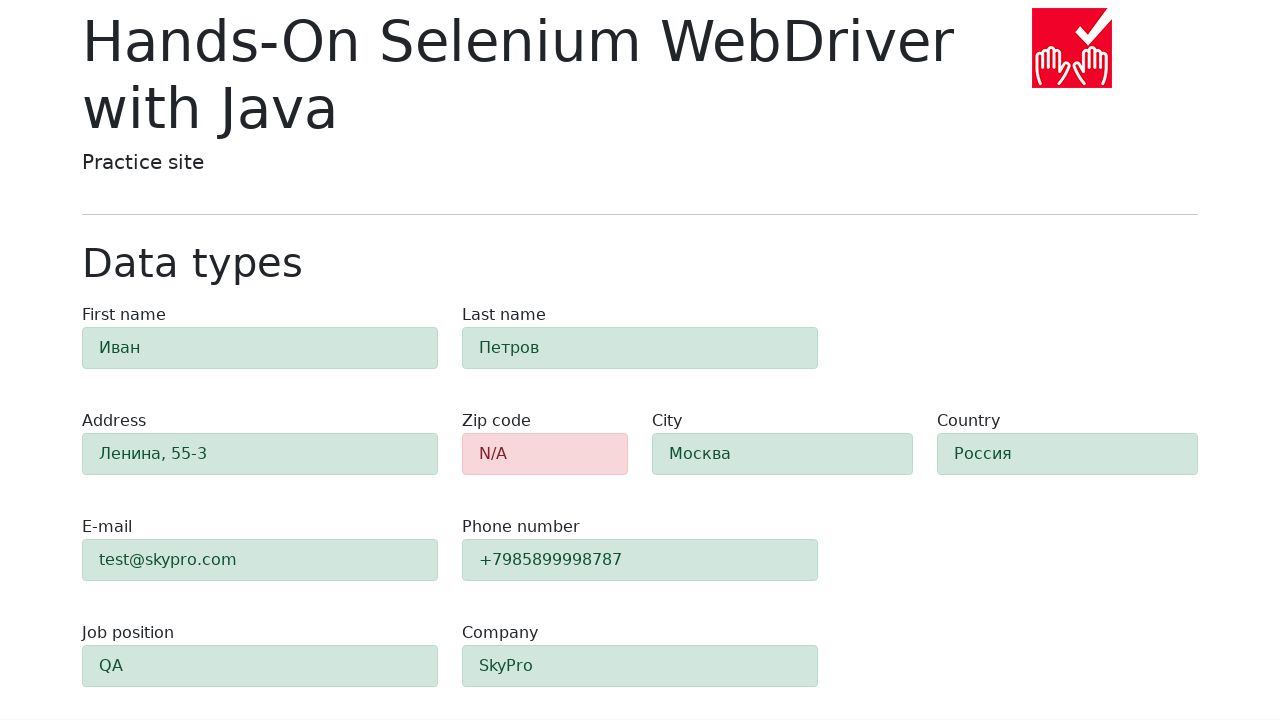

Verified address field has success class
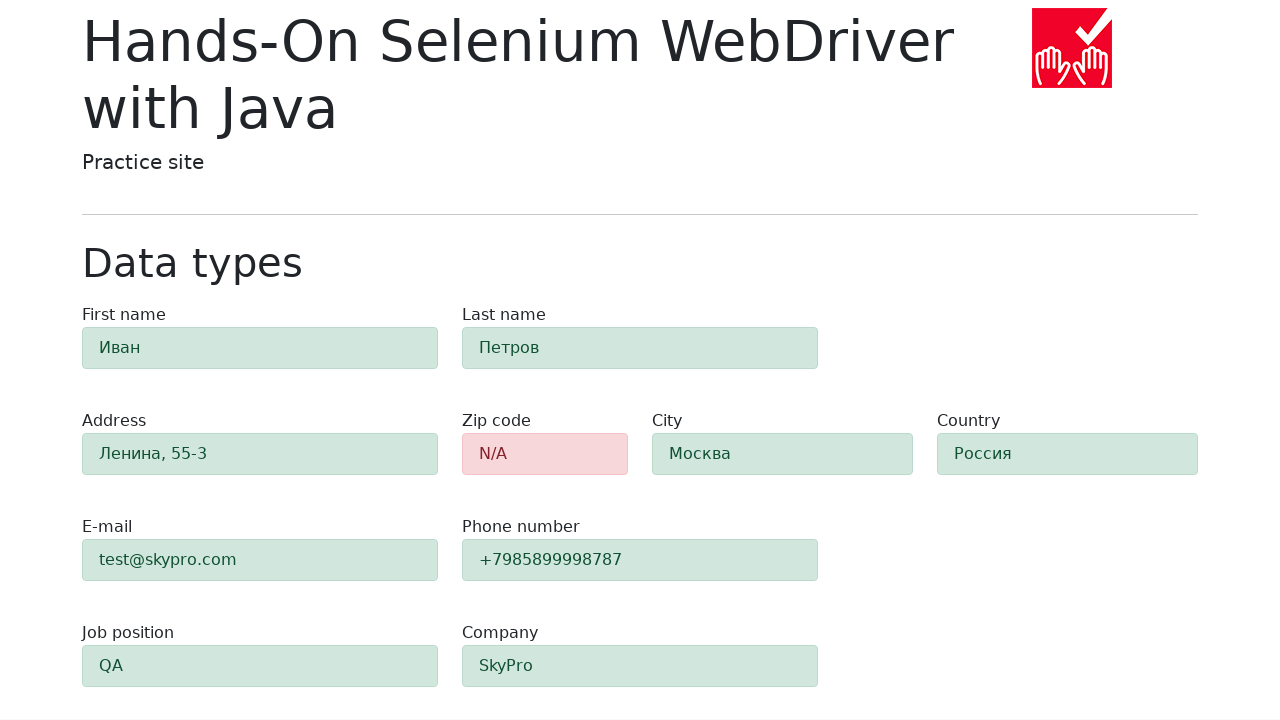

Verified e-mail field has success class
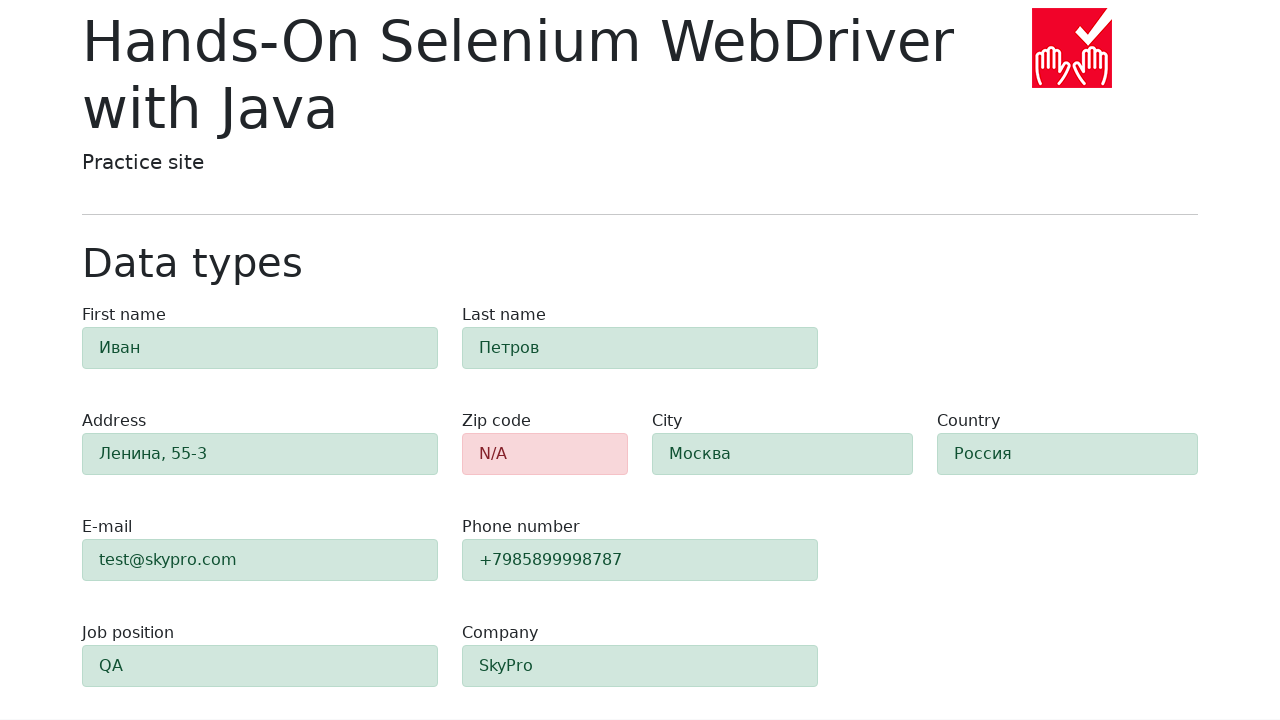

Verified phone field has success class
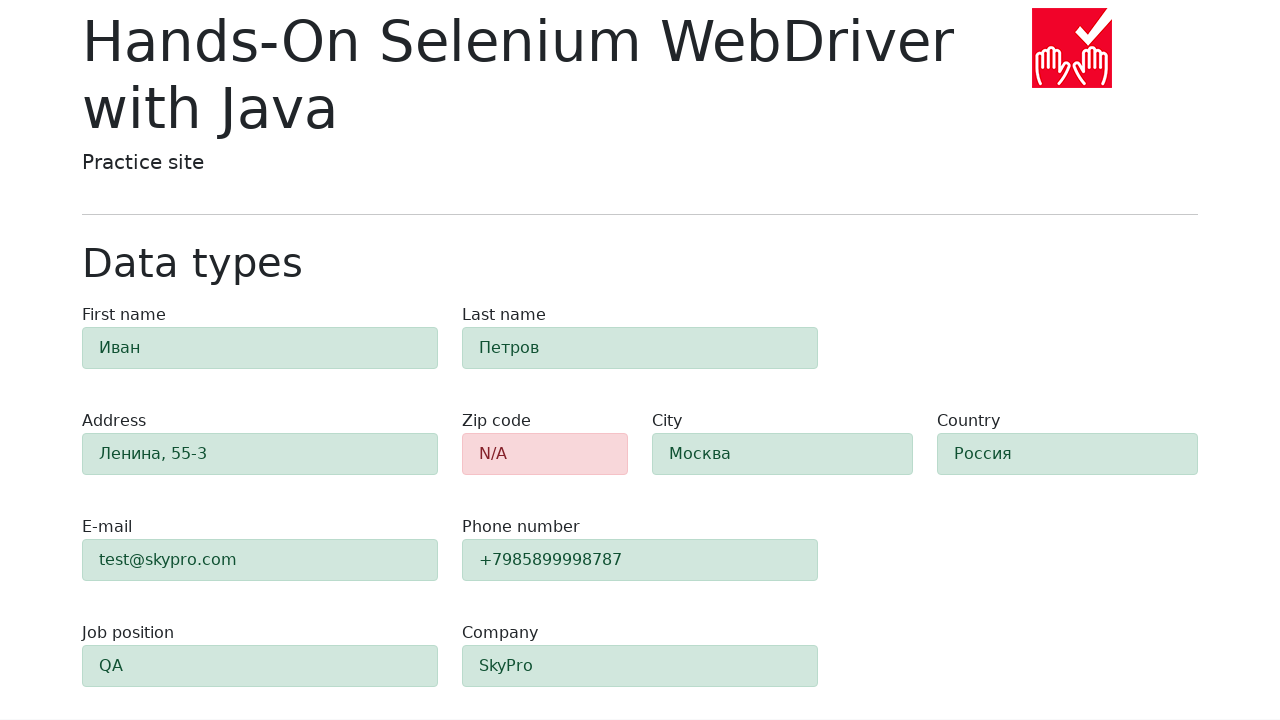

Verified city field has success class
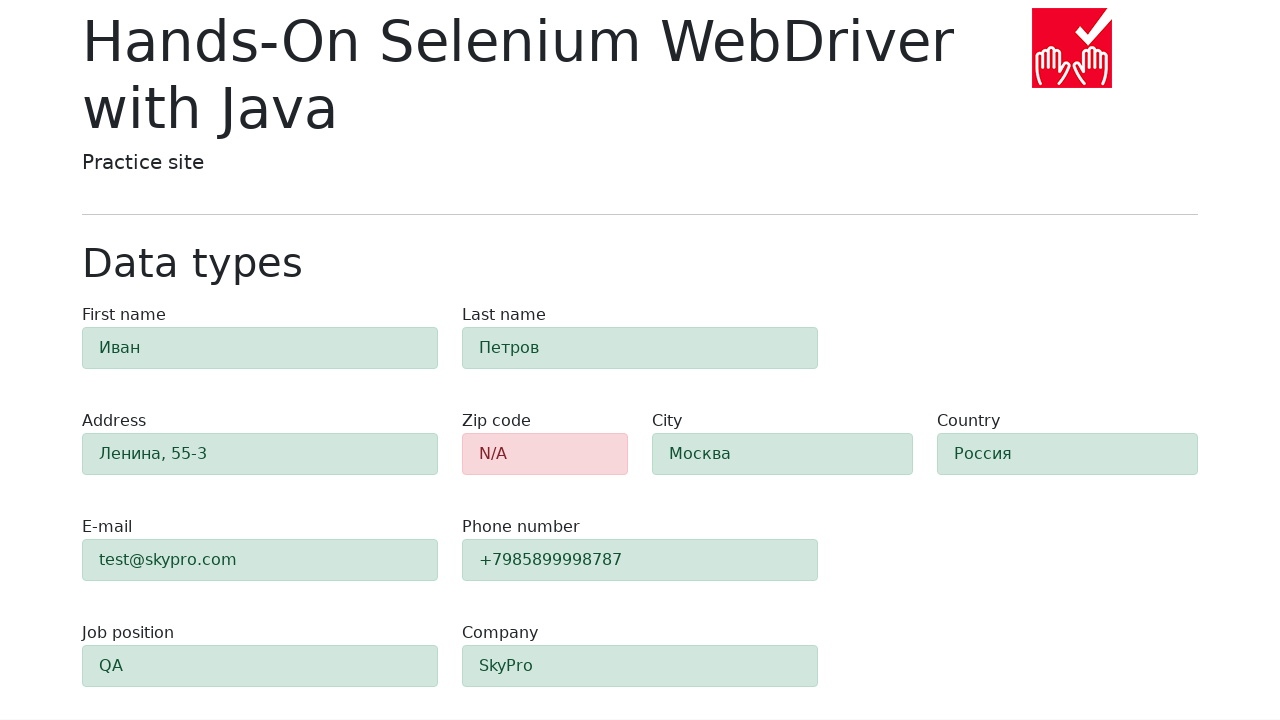

Verified country field has success class
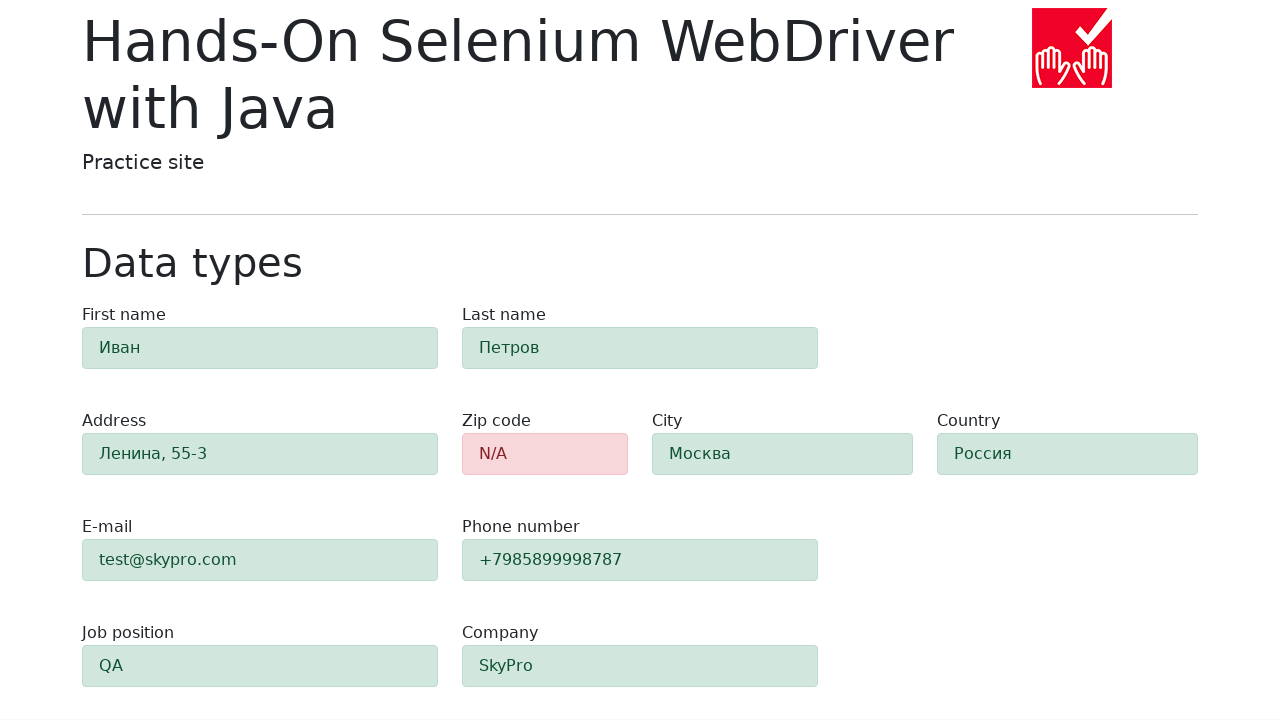

Verified job-position field has success class
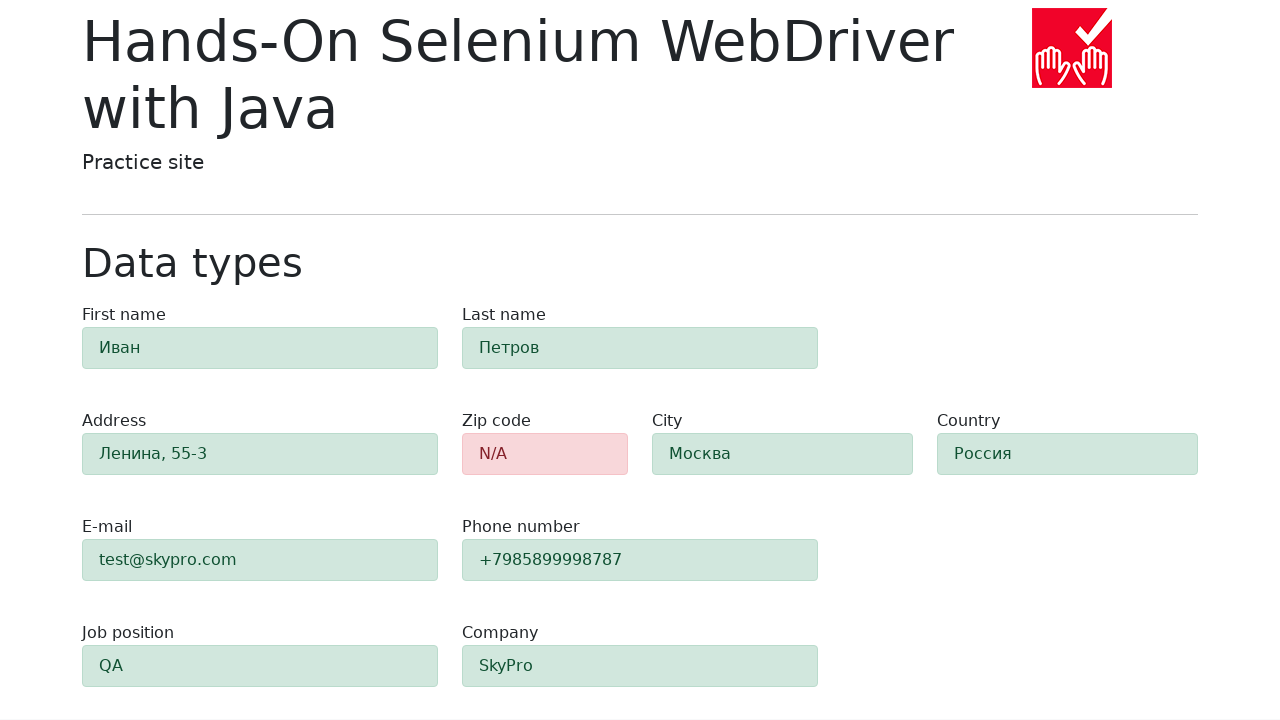

Verified company field has success class
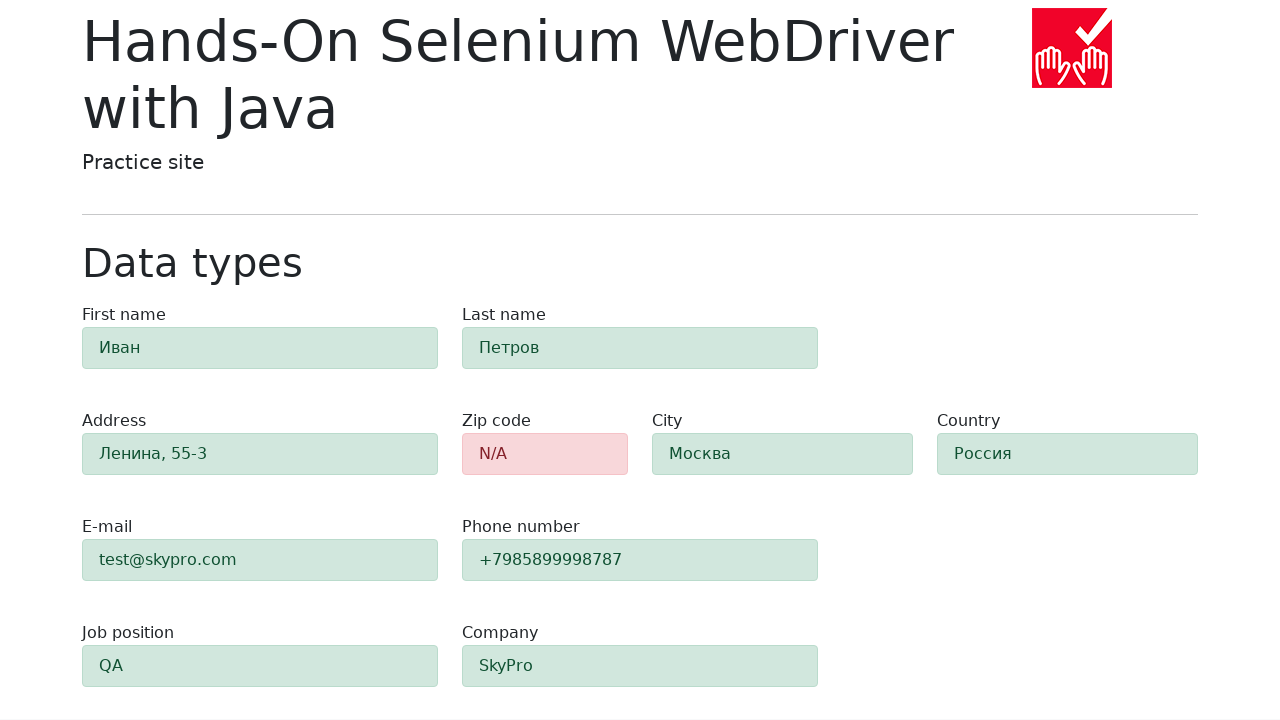

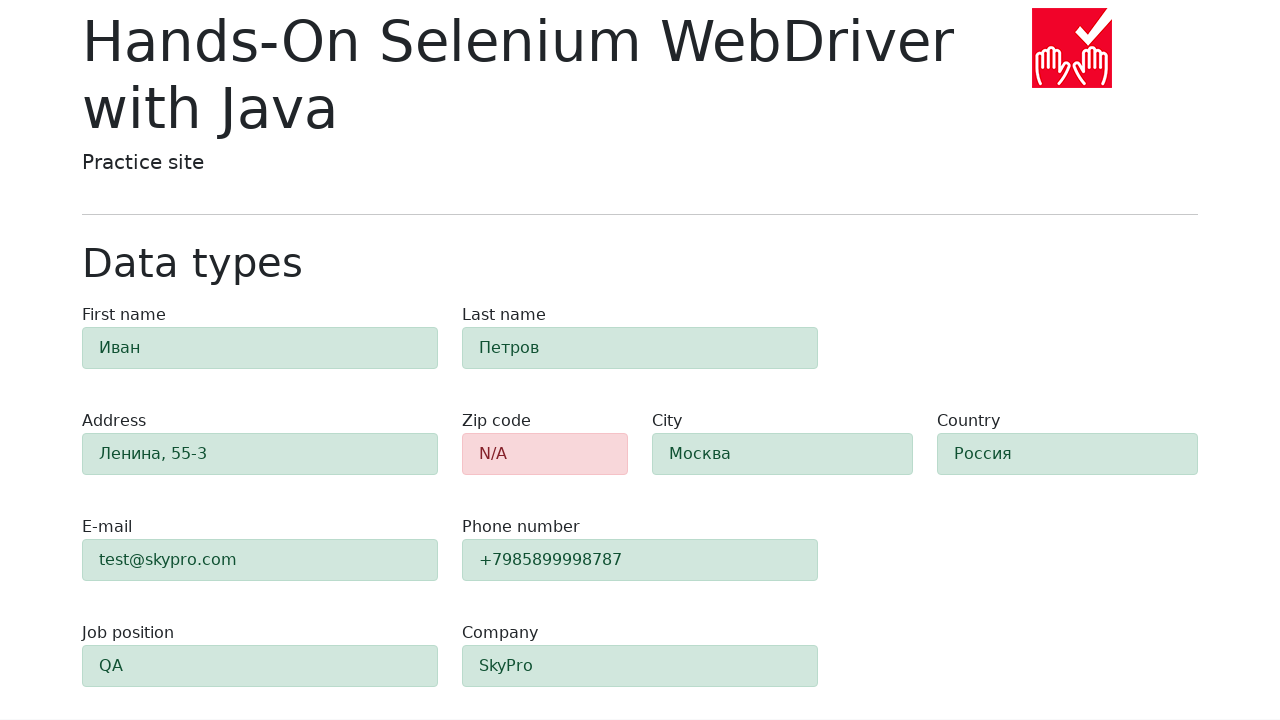